Tests text input functionality on UI Testing Playground by navigating to the Text Input page, typing text into an input field, and clicking a button

Starting URL: http://www.uitestingplayground.com/

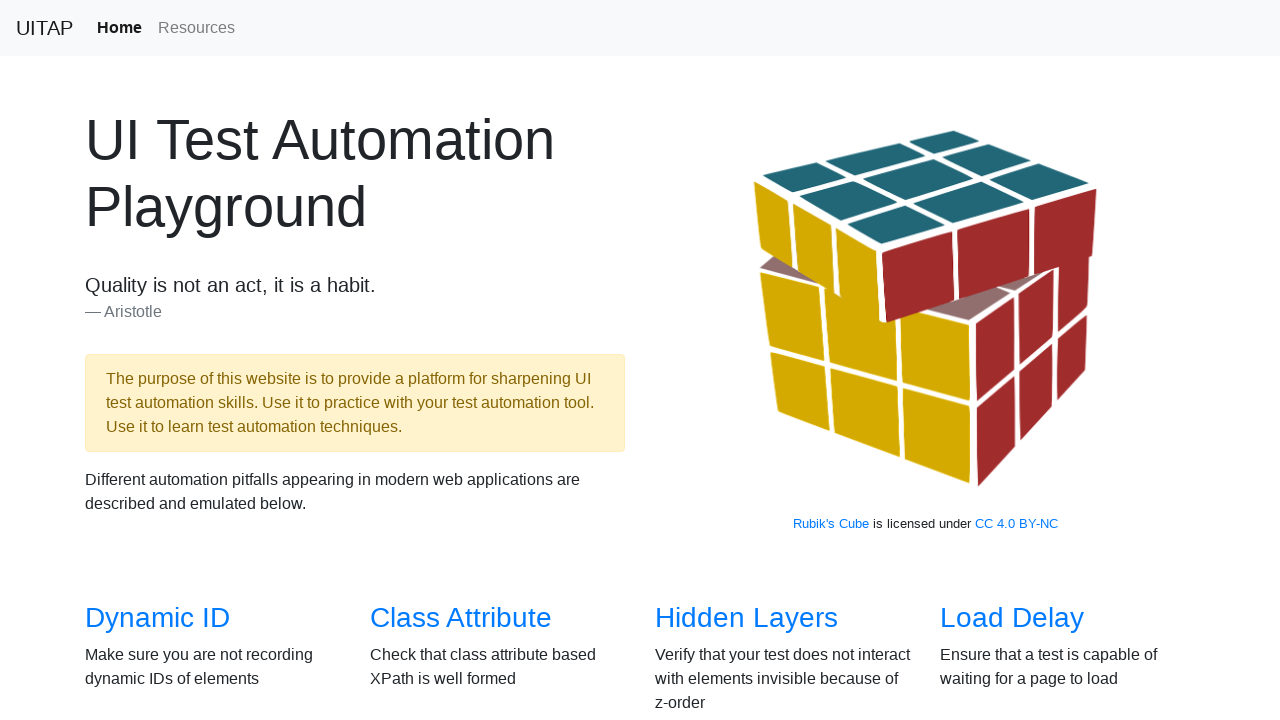

Clicked on Text Input link to navigate to Text Input page at (1002, 360) on internal:role=link[name="Text Input"i]
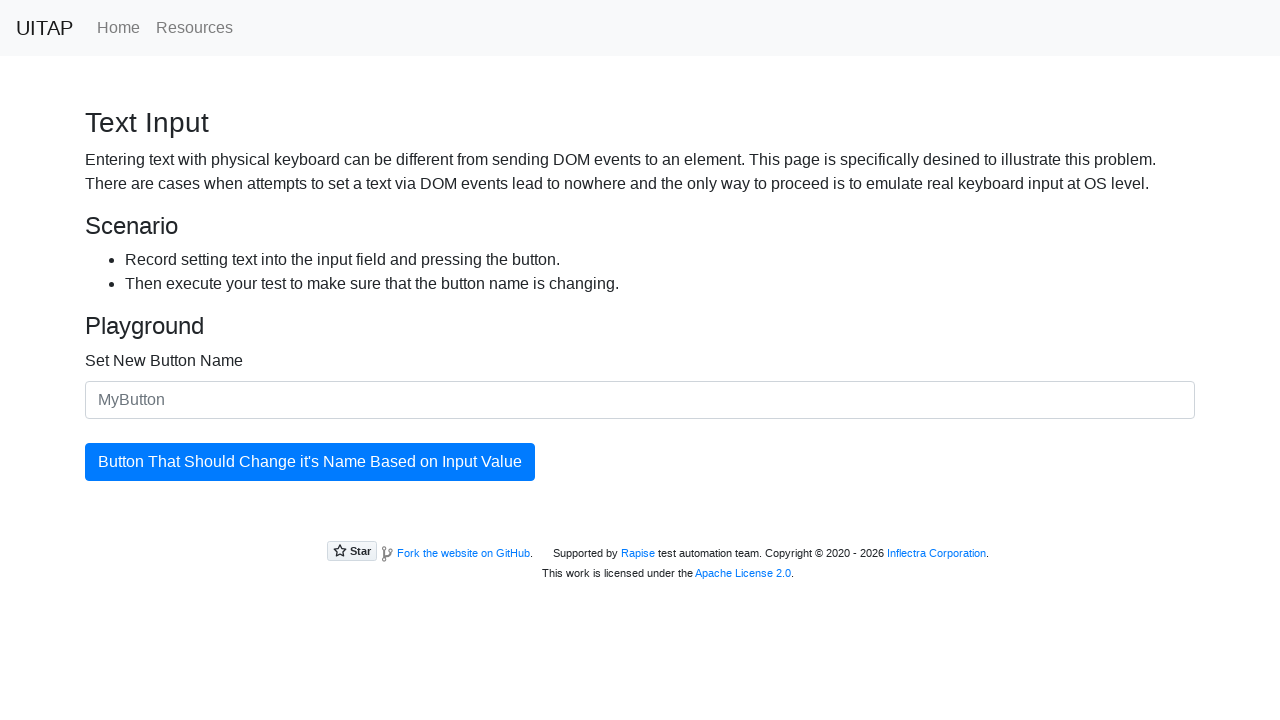

Clicked on input field with placeholder 'MyButton' at (640, 400) on internal:attr=[placeholder="MyButton"i]
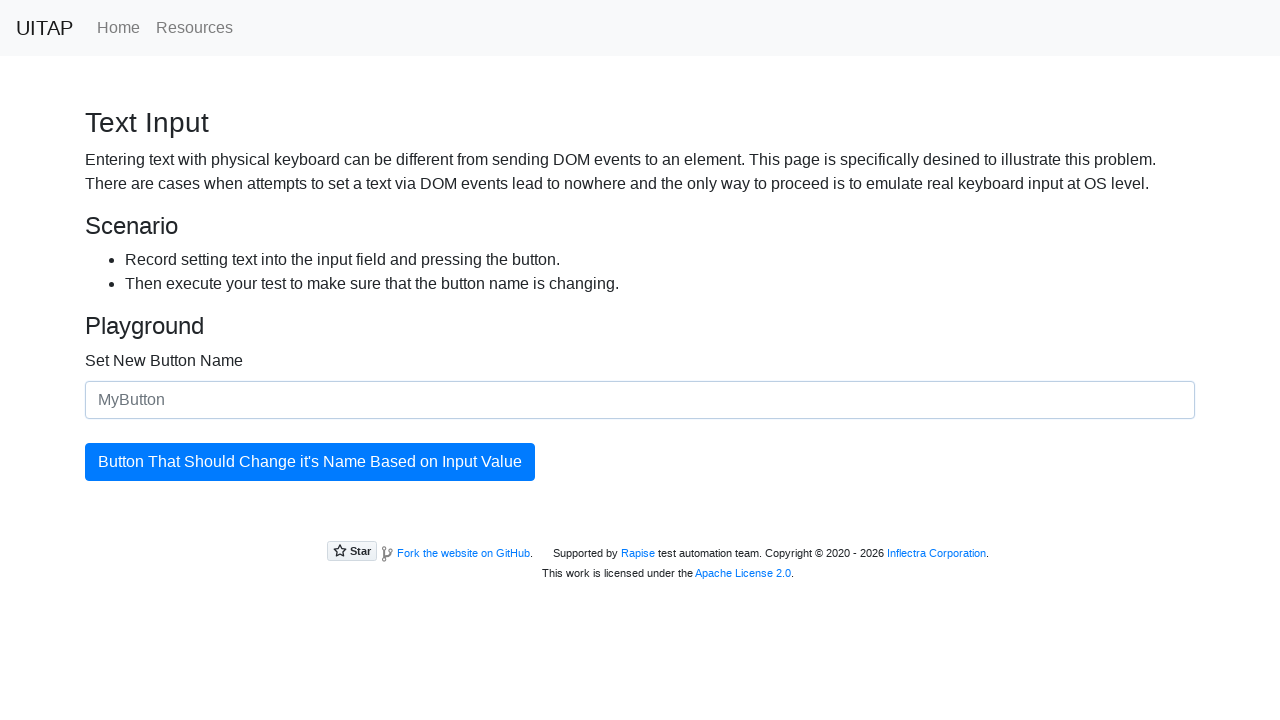

Typed 'type me' into the input field with 100ms delay on internal:attr=[placeholder="MyButton"i]
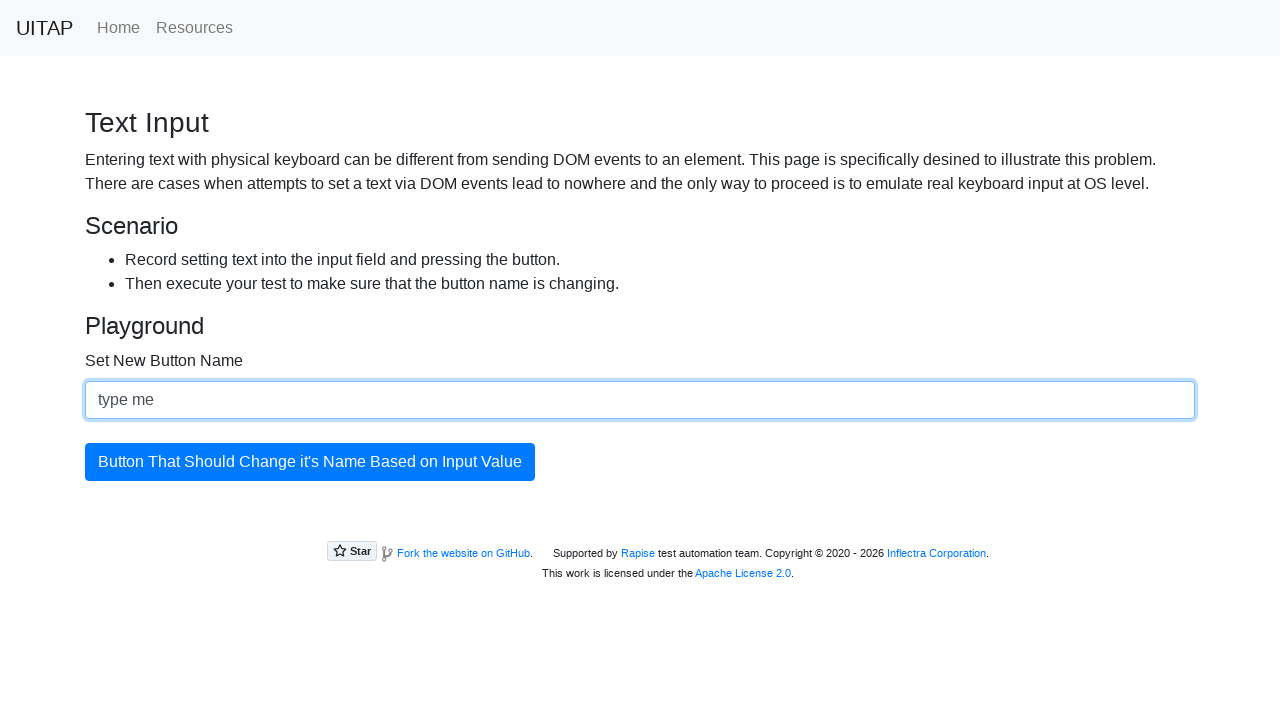

Clicked the button that should change its text at (310, 462) on internal:role=button[name="Button That Should Change it'"i]
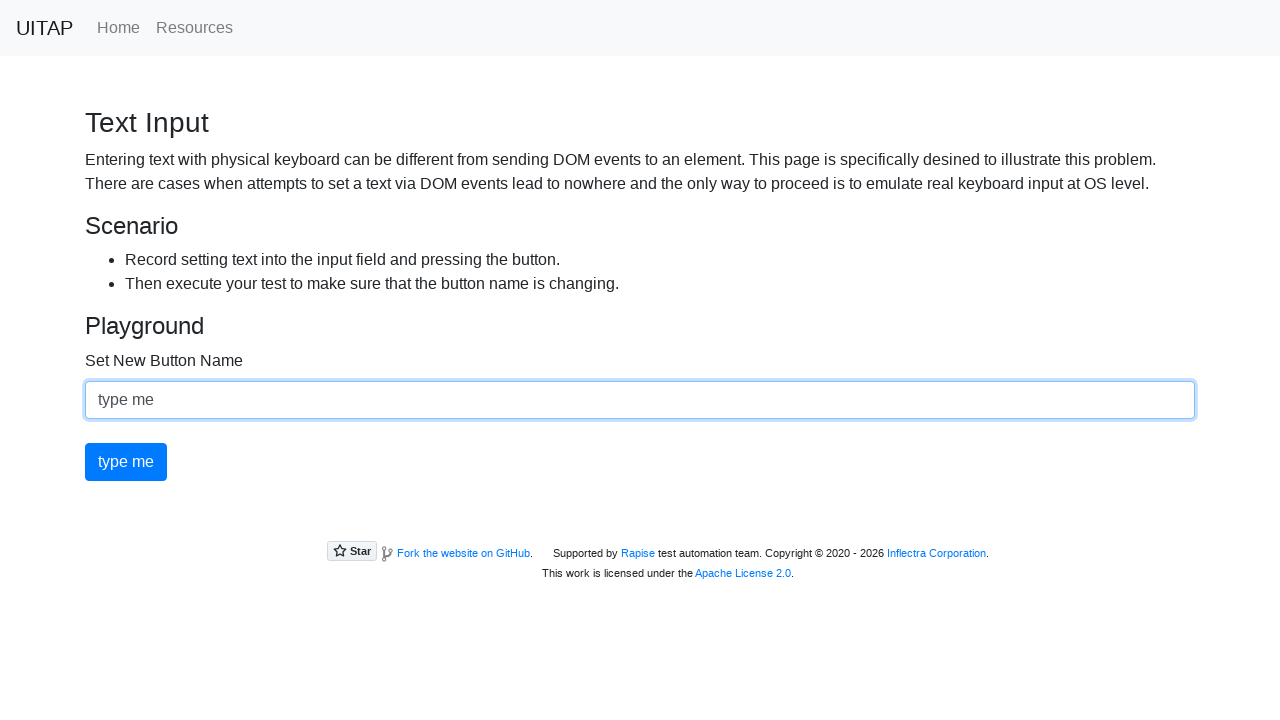

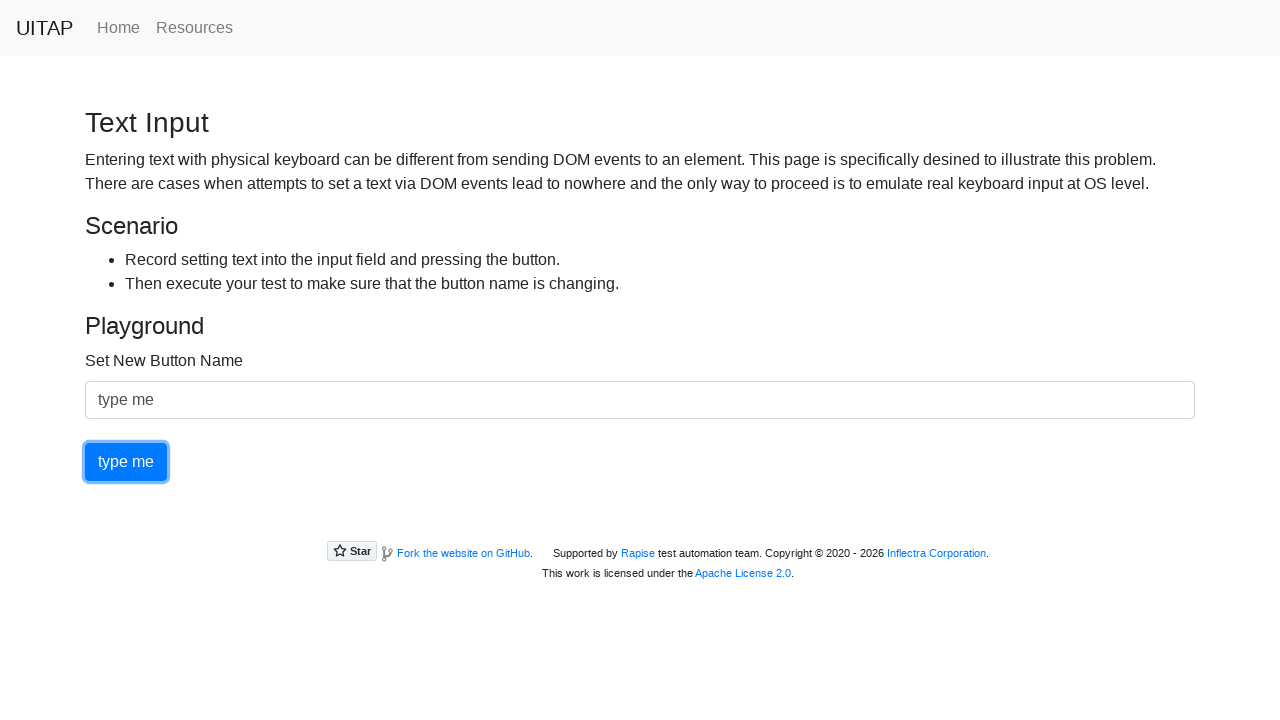